Tests that clicking the source button displays the source view modal

Starting URL: https://dokie.li/

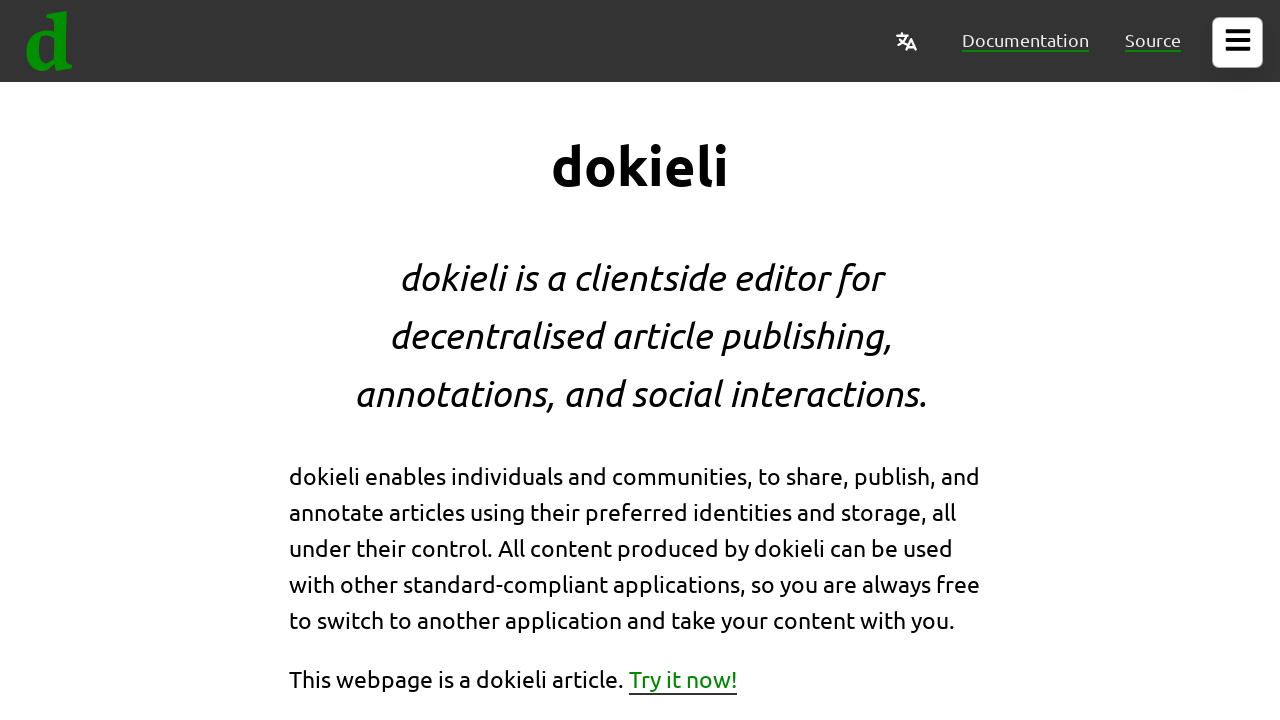

Clicked the menu button at (1238, 42) on #document-menu button
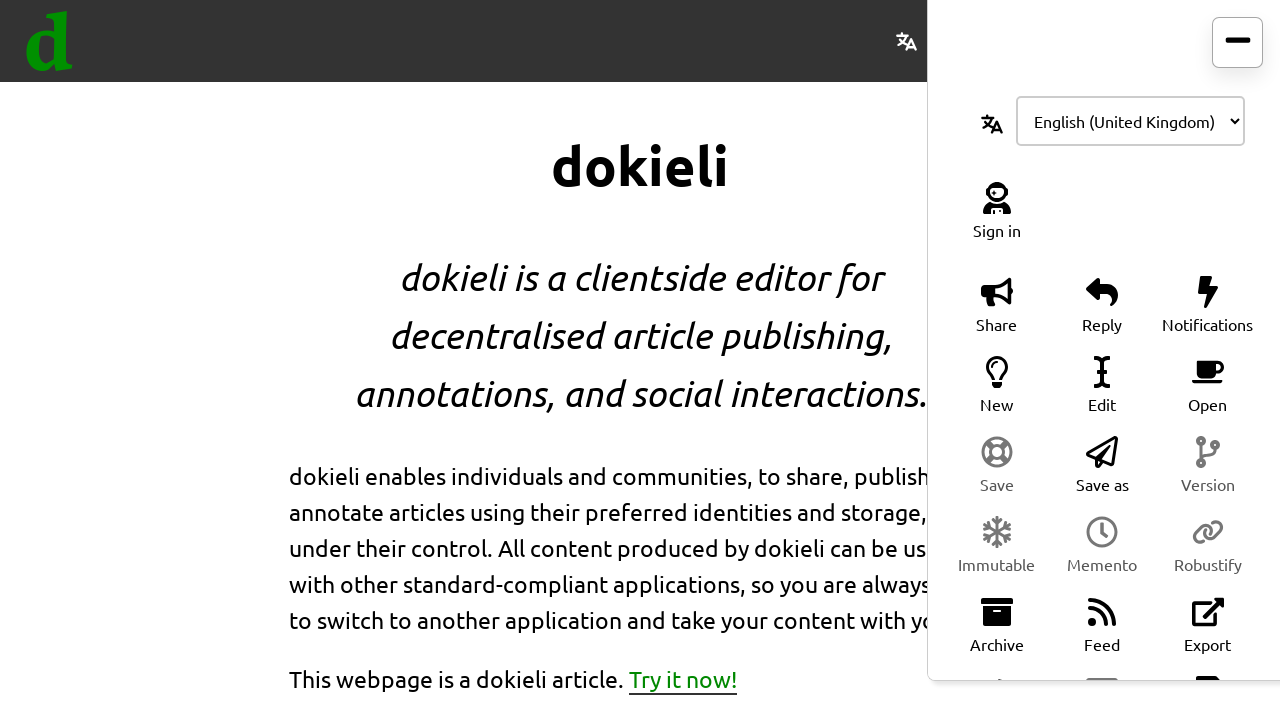

Document menu became visible
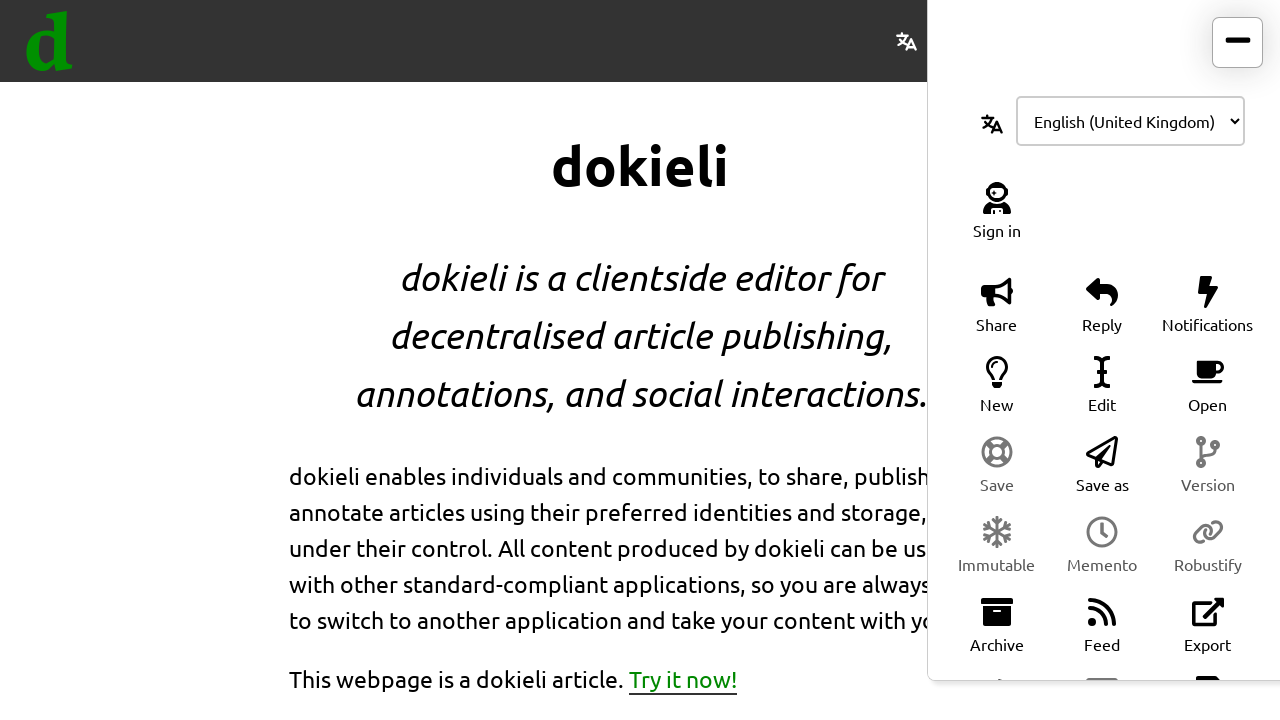

Clicked the source button at (997, 642) on [class=resource-source]
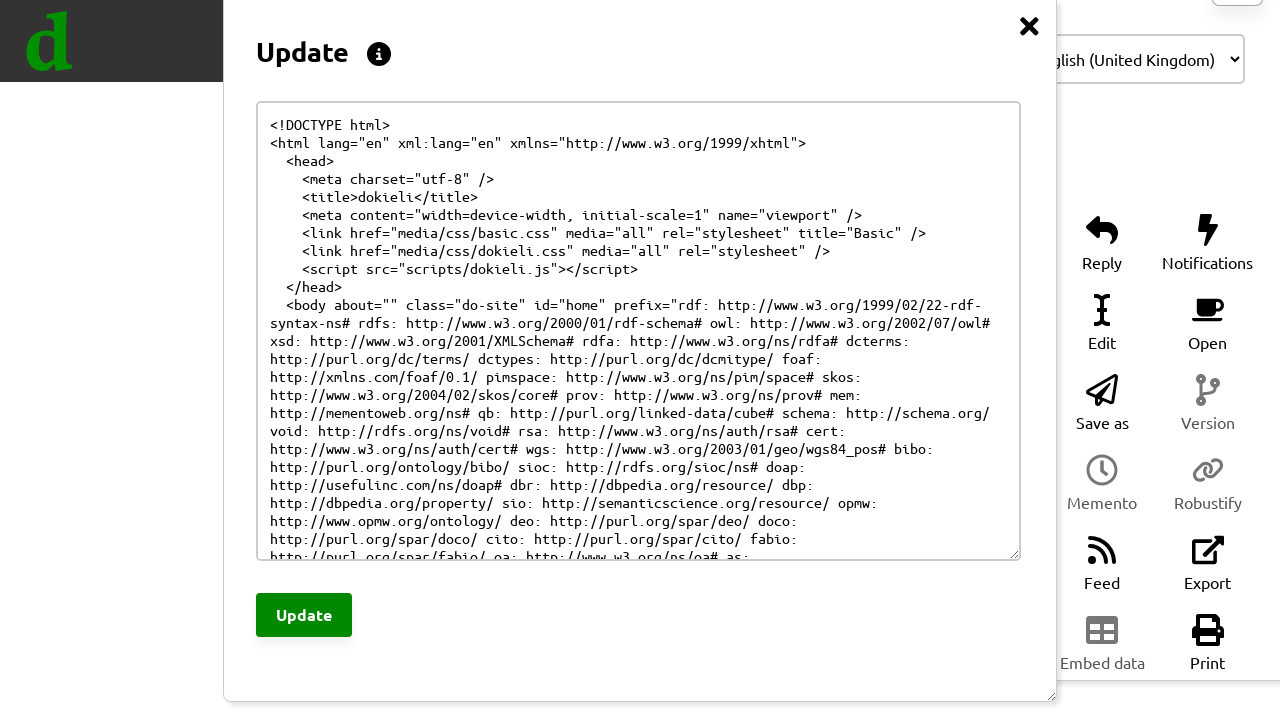

Source view modal became visible
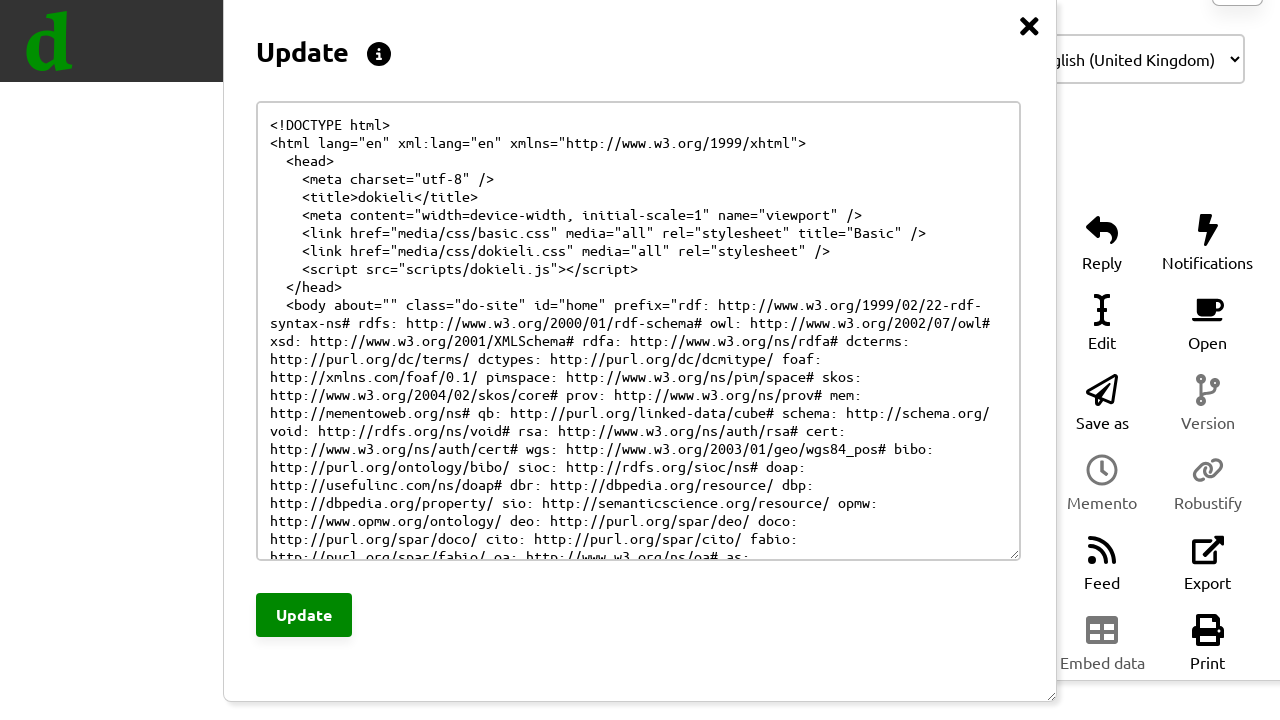

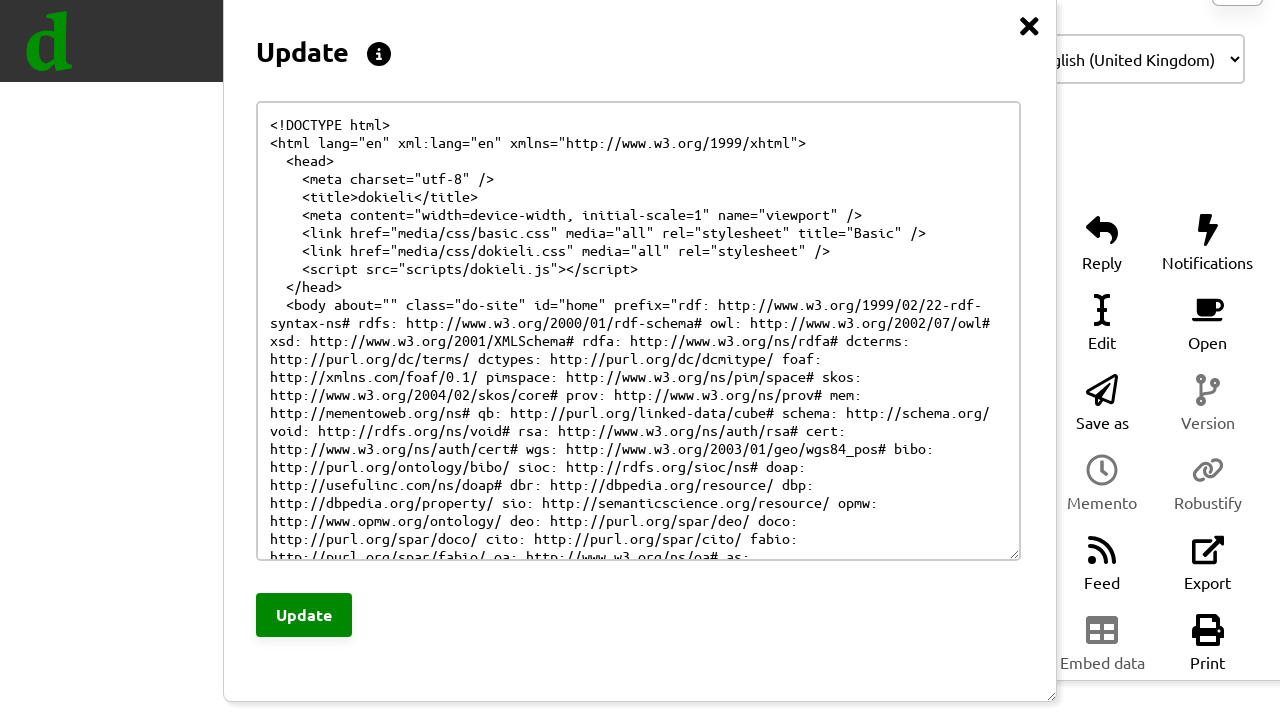